Tests marking individual todo items as complete by clicking their checkboxes

Starting URL: https://demo.playwright.dev/todomvc

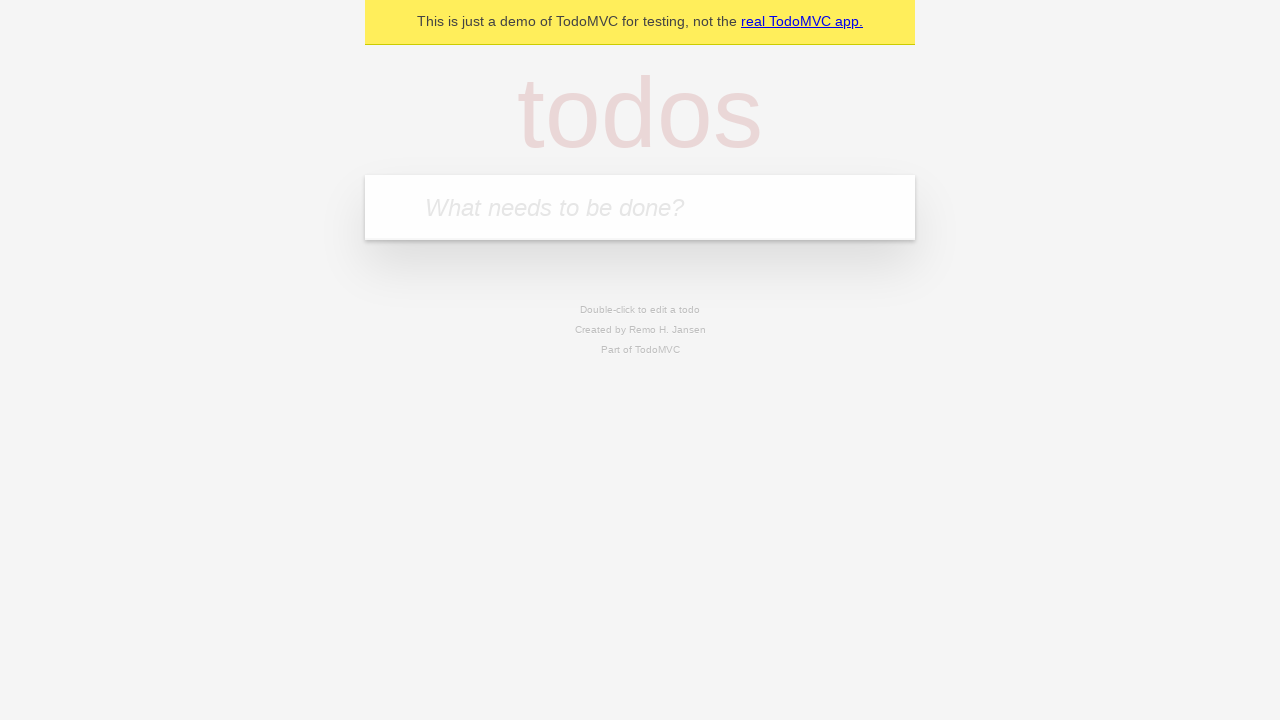

Filled todo input with 'buy some cheese' on internal:attr=[placeholder="What needs to be done?"i]
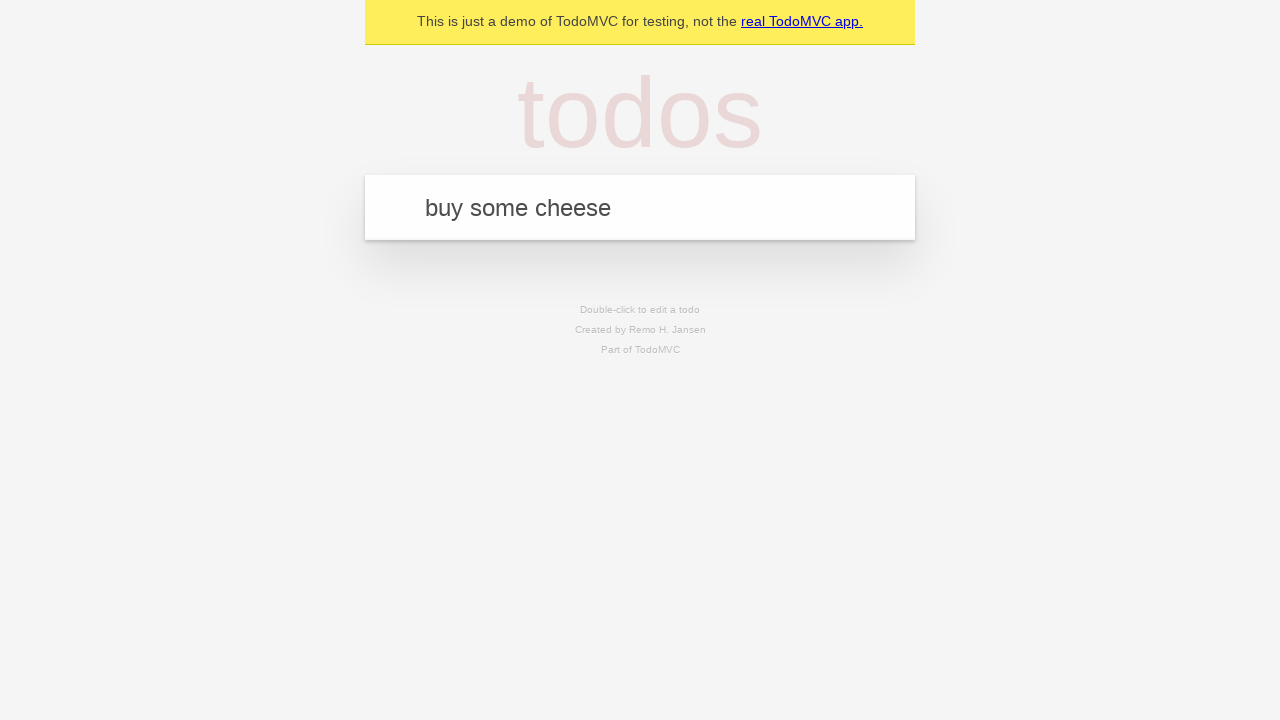

Pressed Enter to add first todo item on internal:attr=[placeholder="What needs to be done?"i]
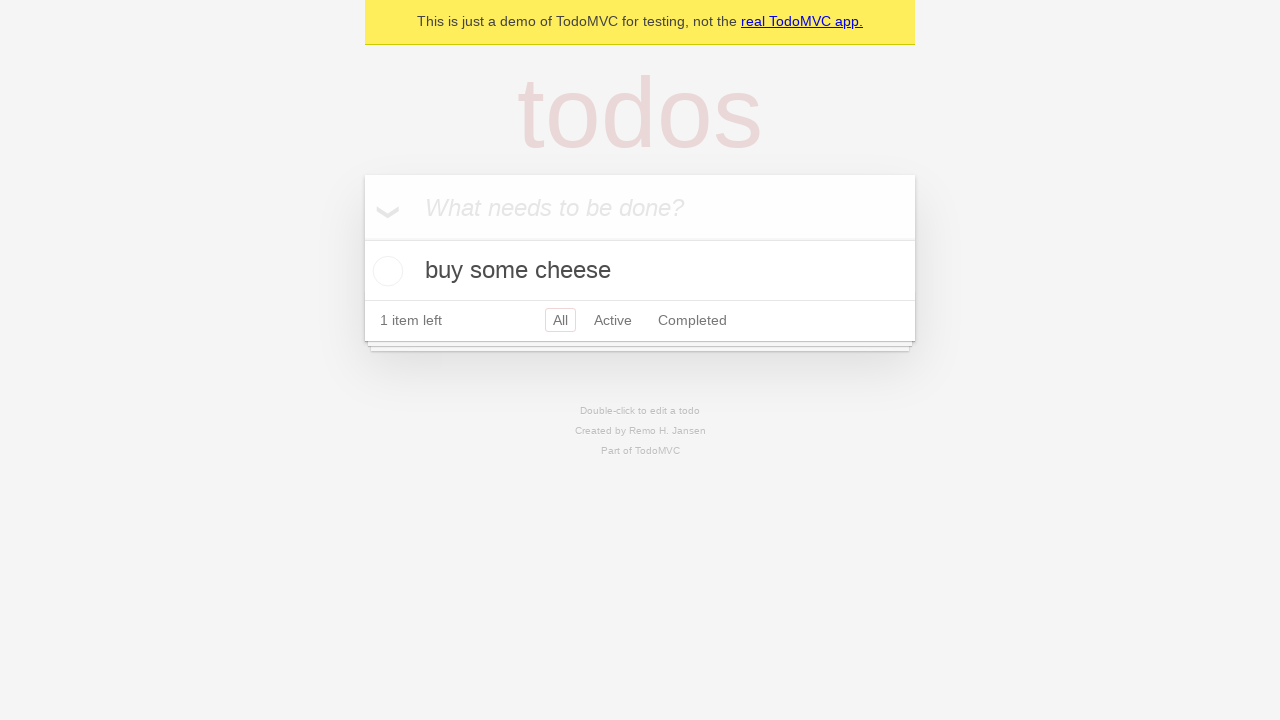

Filled todo input with 'feed the cat' on internal:attr=[placeholder="What needs to be done?"i]
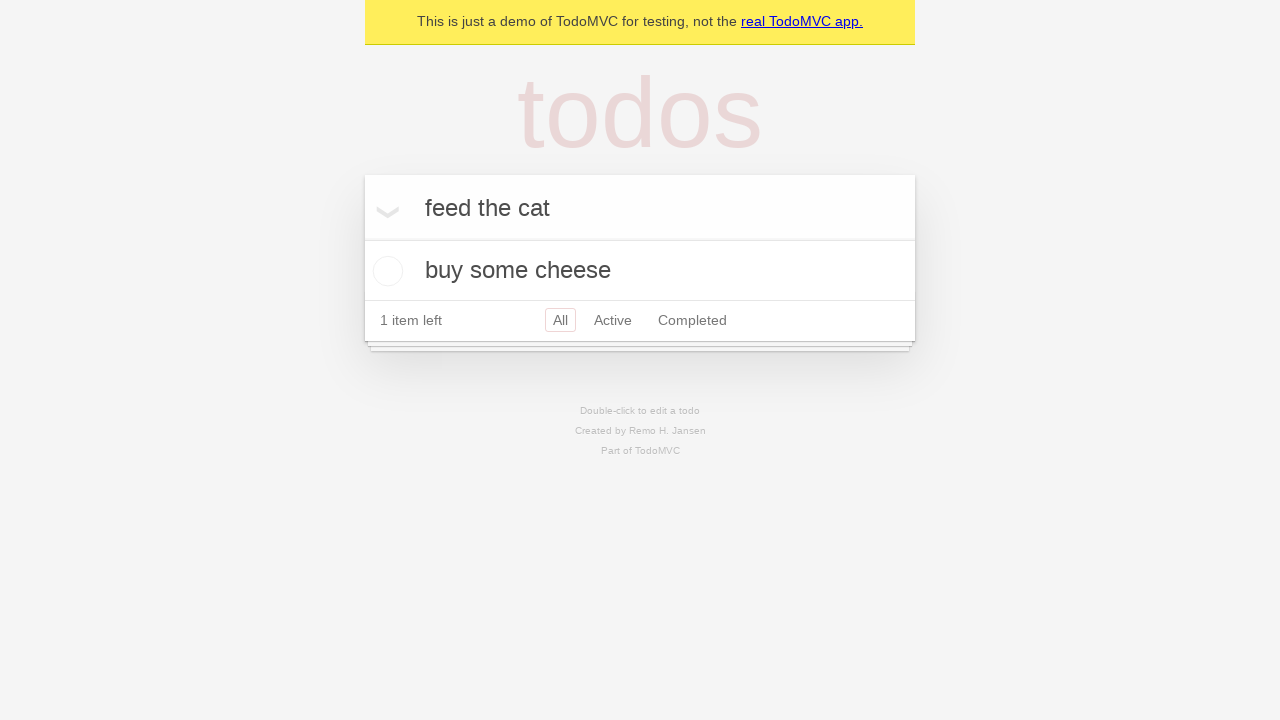

Pressed Enter to add second todo item on internal:attr=[placeholder="What needs to be done?"i]
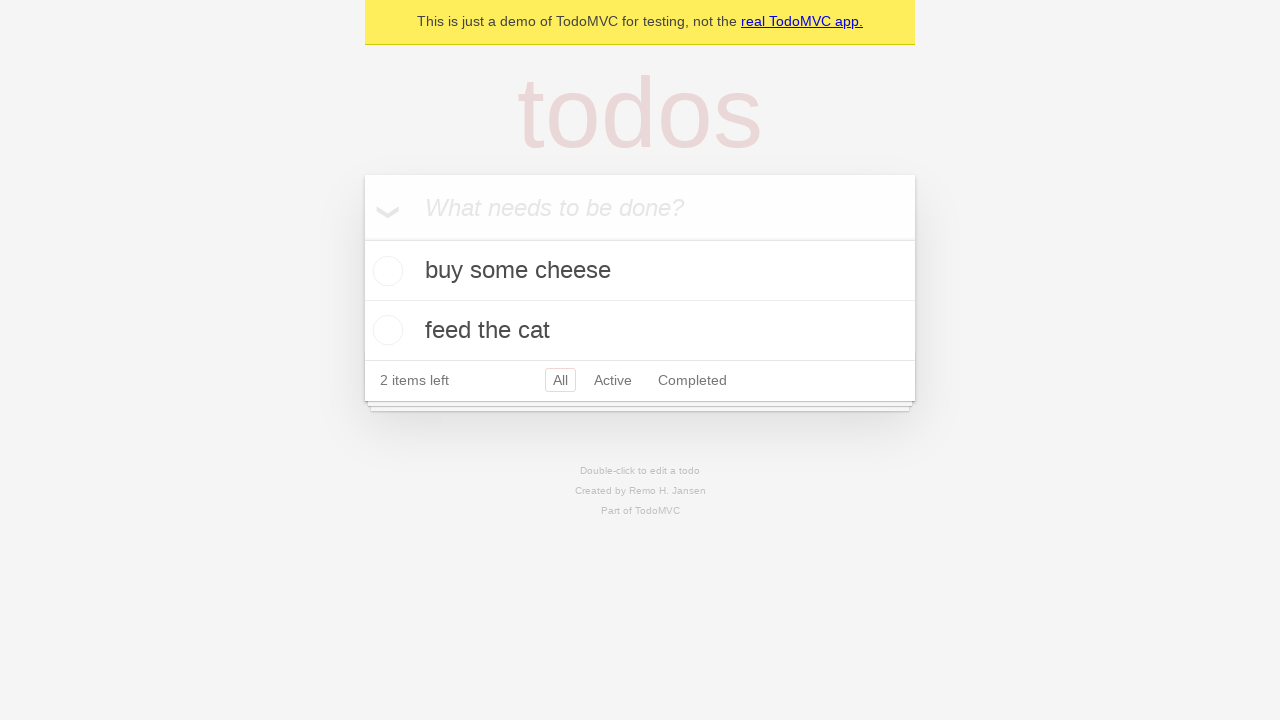

Marked first todo item as complete by checking its checkbox at (385, 271) on internal:testid=[data-testid="todo-item"s] >> nth=0 >> internal:role=checkbox
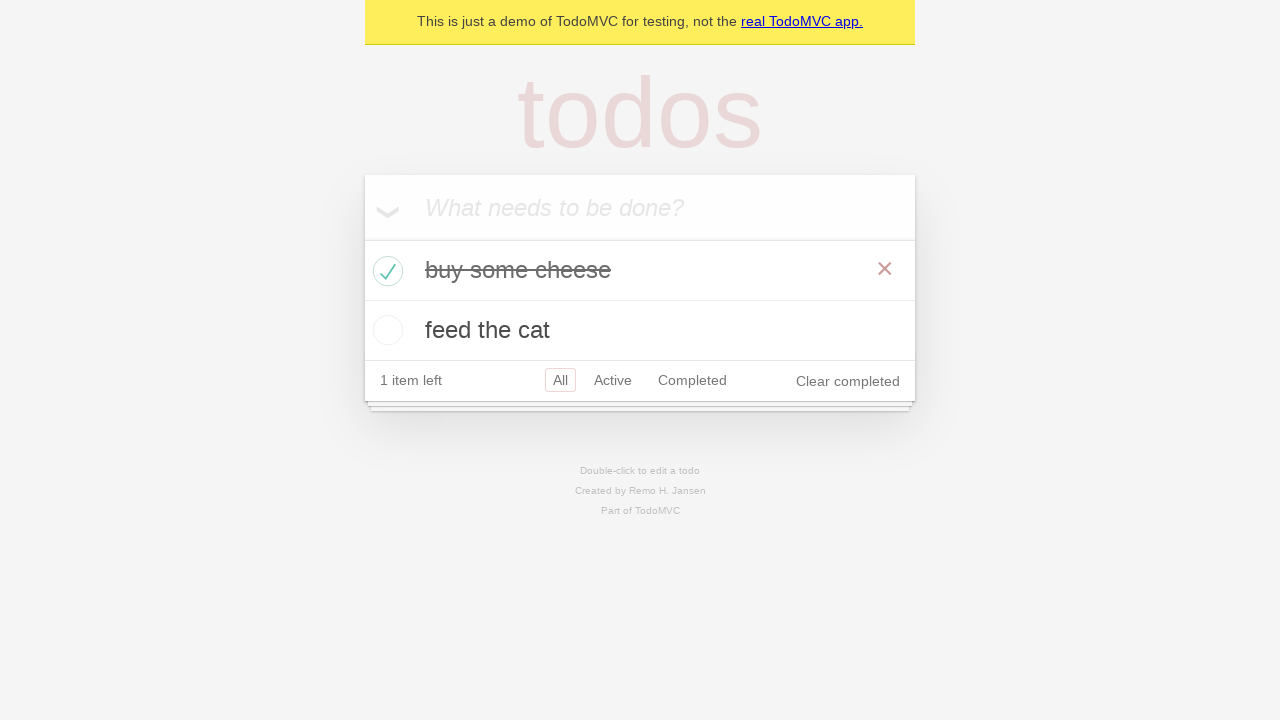

Marked second todo item as complete by checking its checkbox at (385, 330) on internal:testid=[data-testid="todo-item"s] >> nth=1 >> internal:role=checkbox
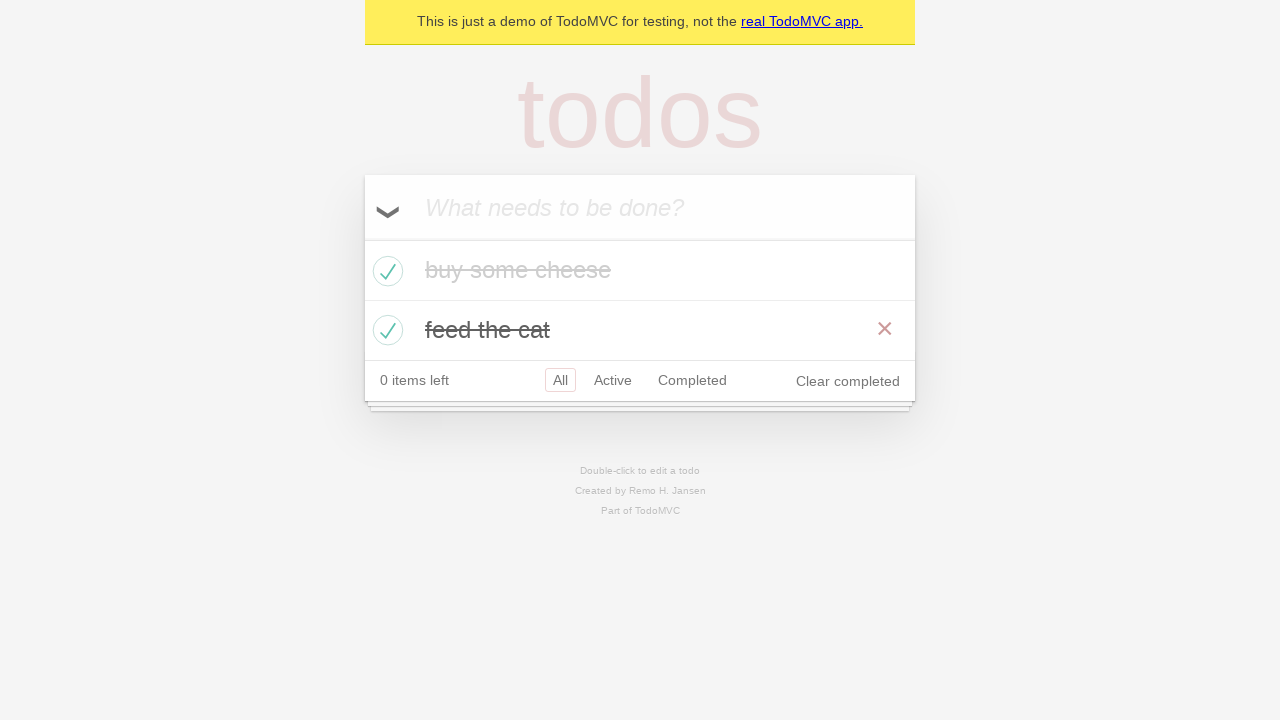

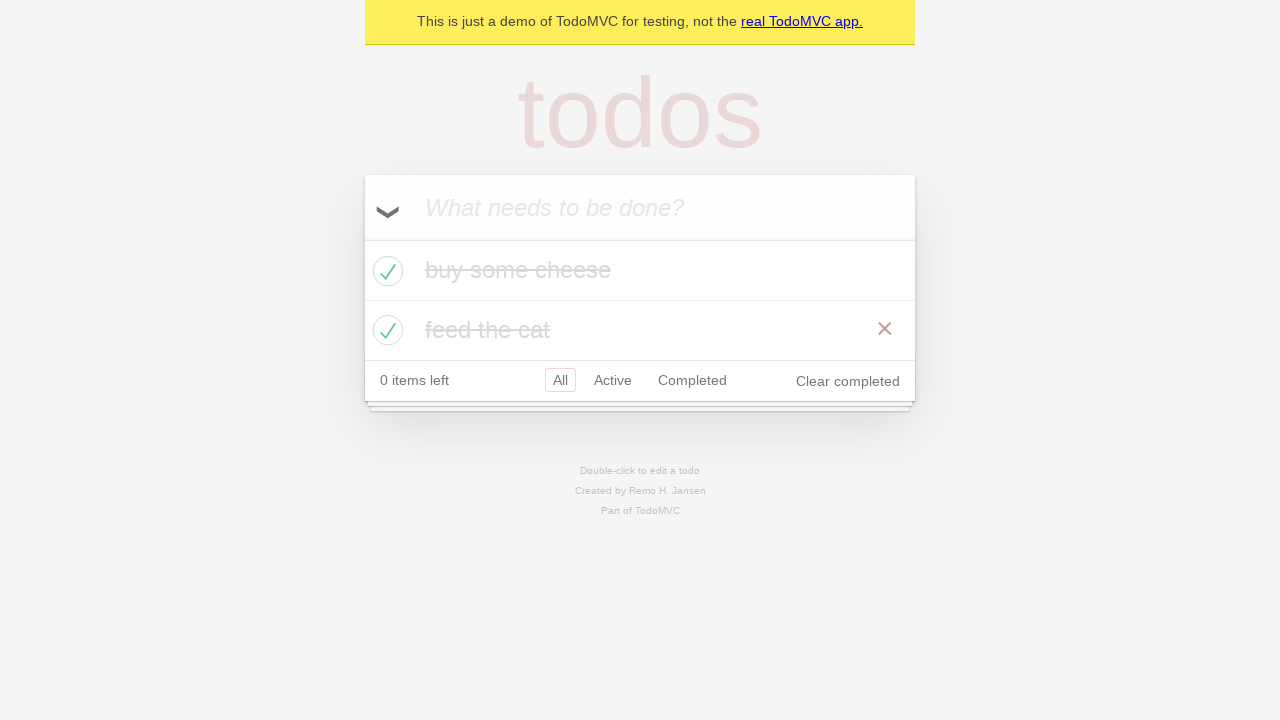